Navigates to OrangeHRM demo site and verifies the page title contains "OrangeHRM"

Starting URL: https://opensource-demo.orangehrmlive.com/

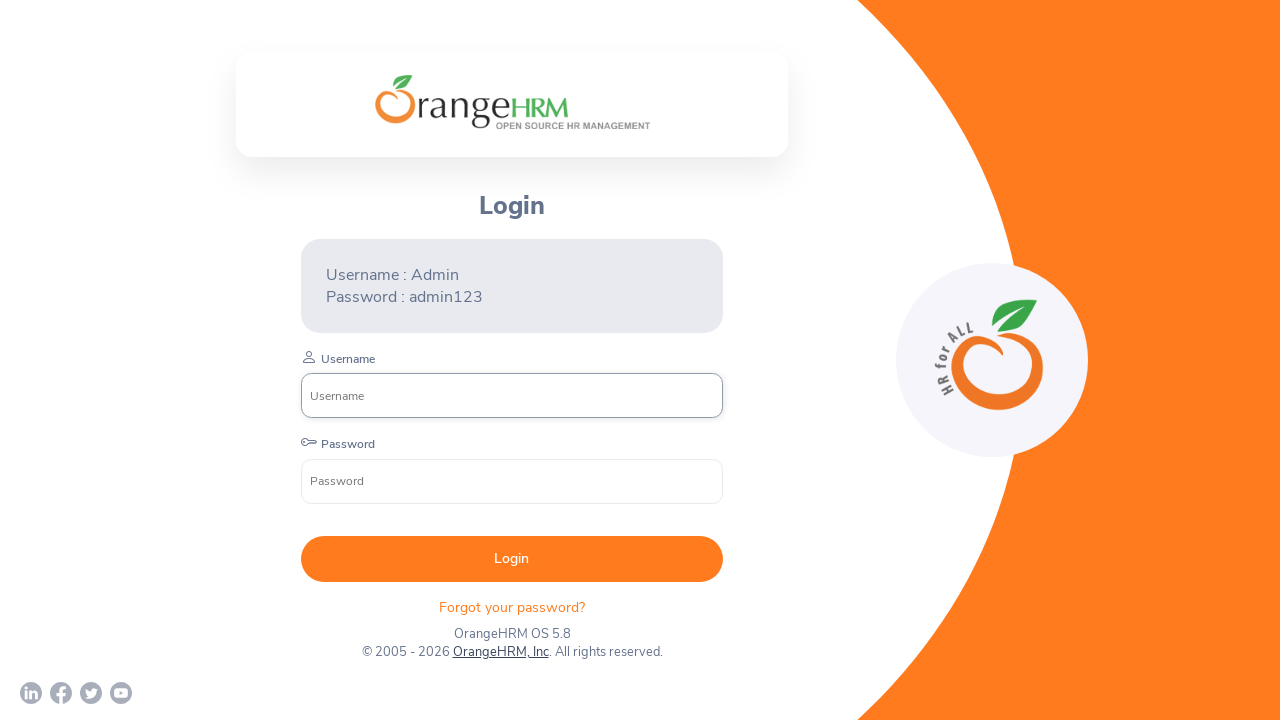

Waited for page to load (domcontentloaded state)
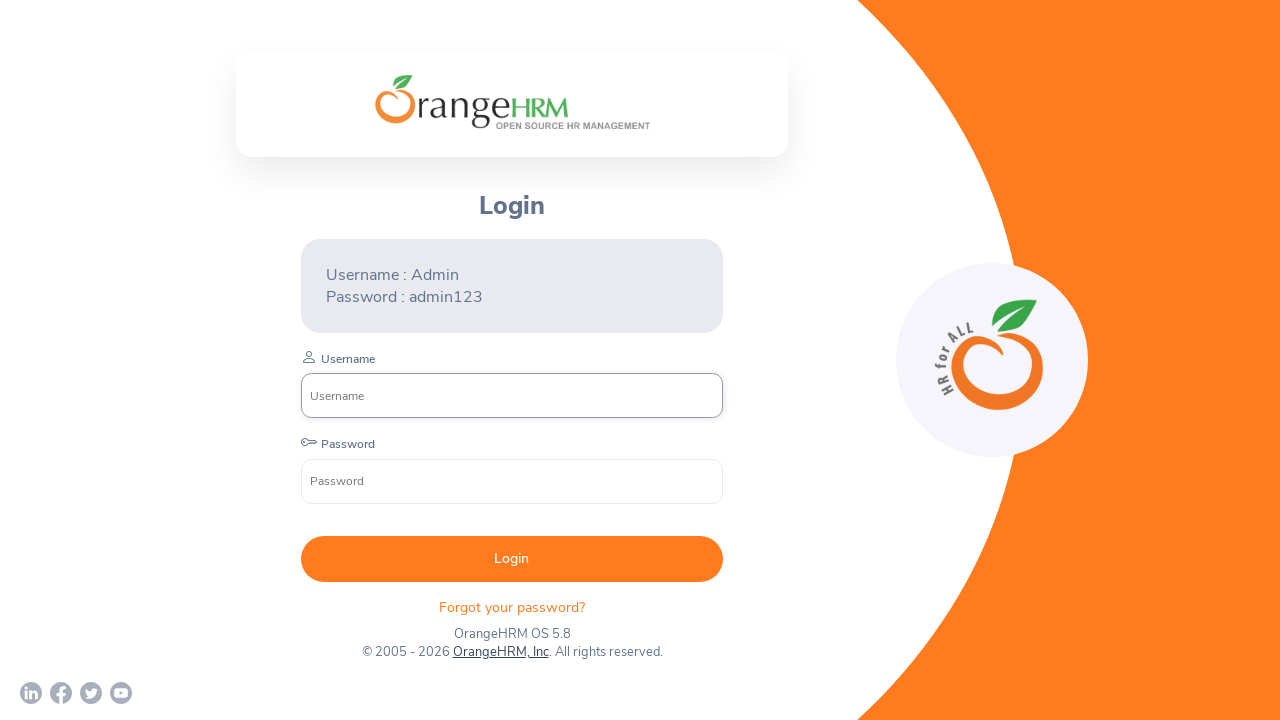

Verified page title contains 'OrangeHRM'
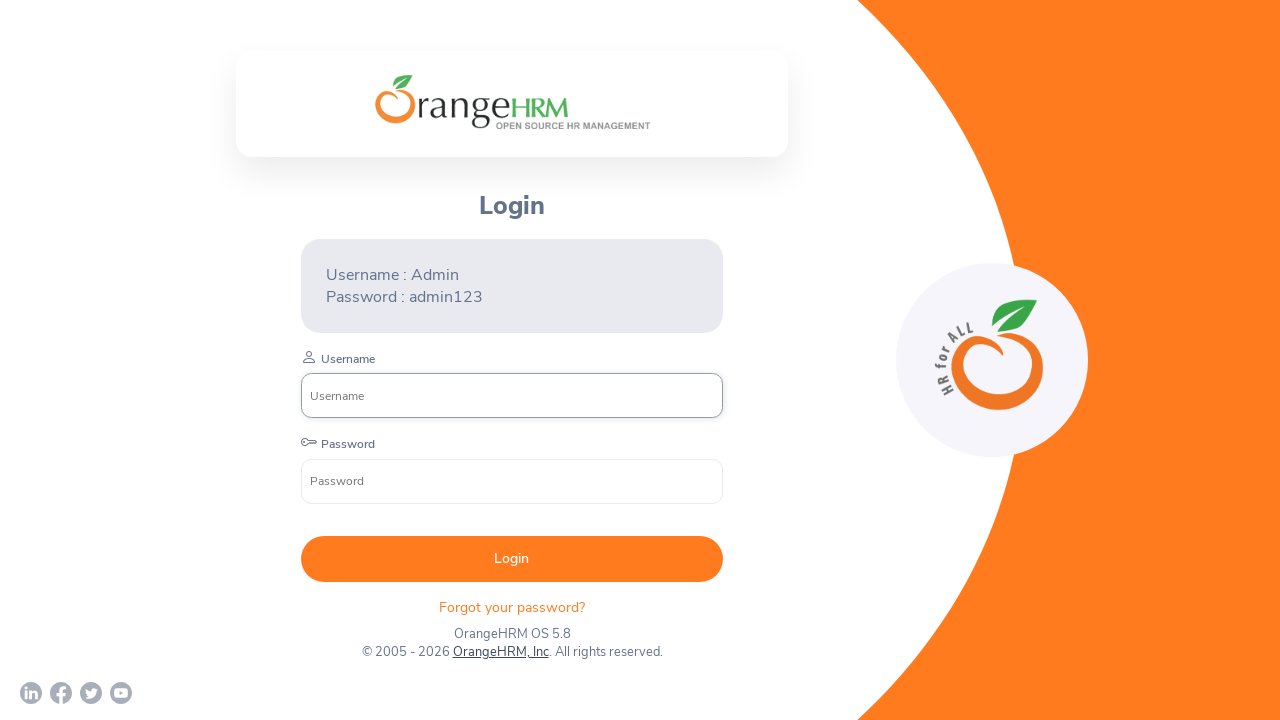

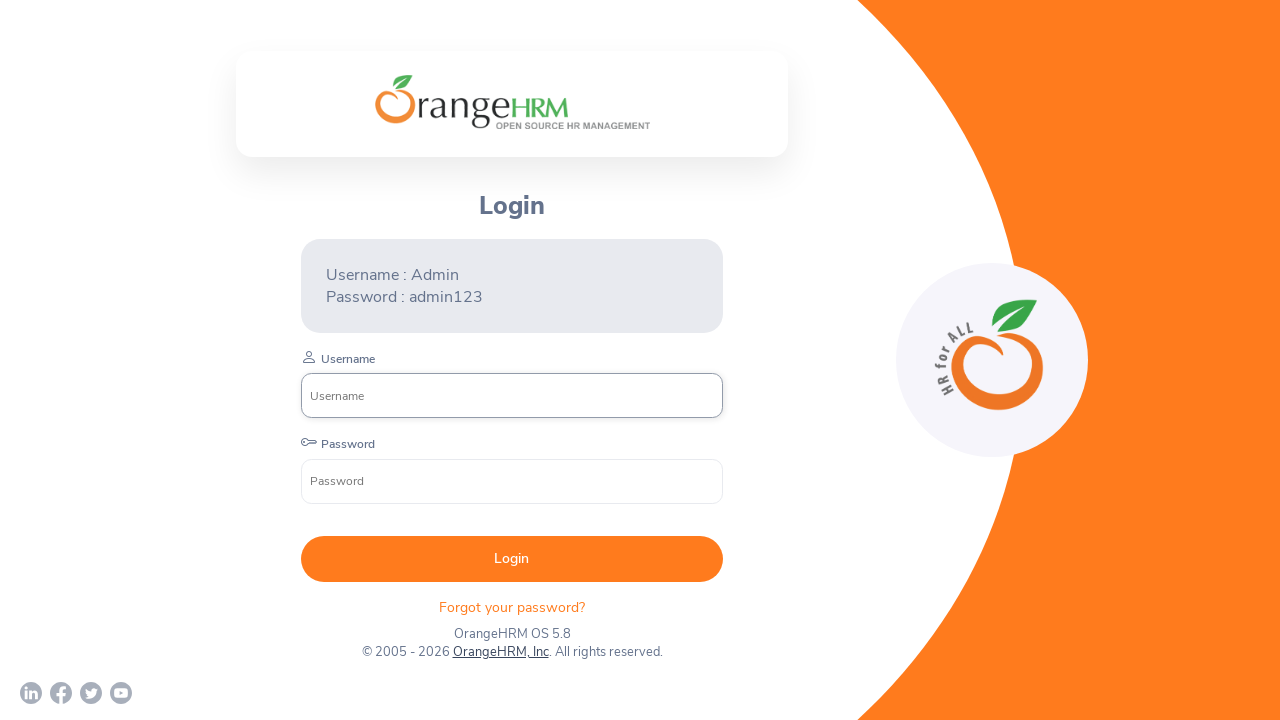